Tests mouse hover functionality by hovering over the "Free Ebooks" menu item and then clicking on "Free Deep Learning eBooks" submenu option

Starting URL: https://www.globalsqa.com/demo-site/

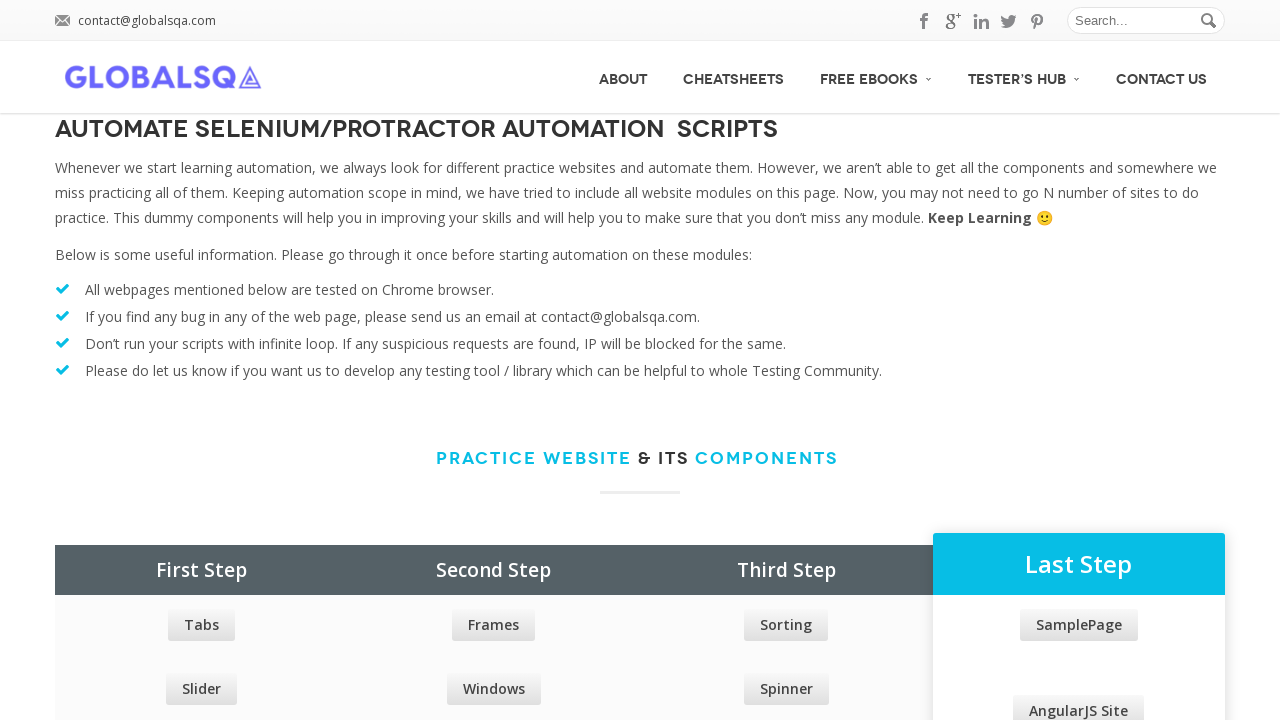

Hovered over 'Free Ebooks' menu item at (876, 76) on xpath=//a[@class='no_border'][normalize-space()='Free Ebooks']
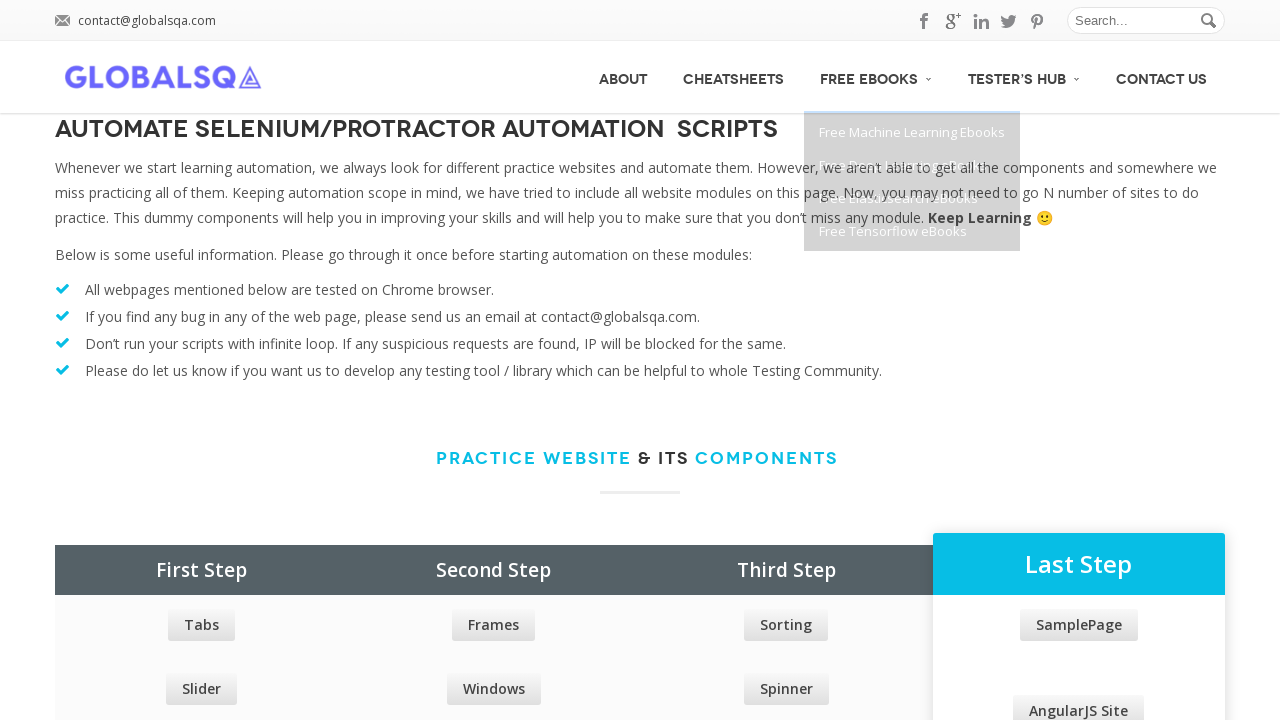

Clicked on 'Free Deep Learning eBooks' submenu option at (903, 165) on xpath=//span[normalize-space()='Free Deep Learning eBooks']
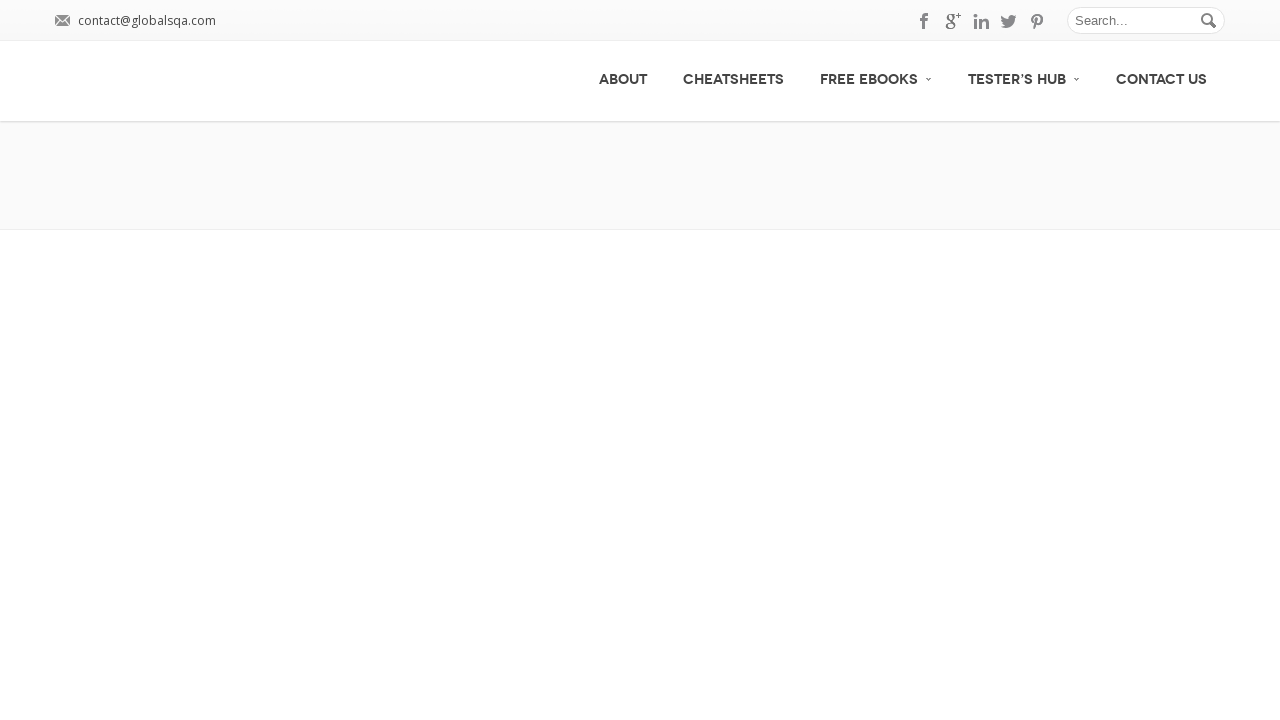

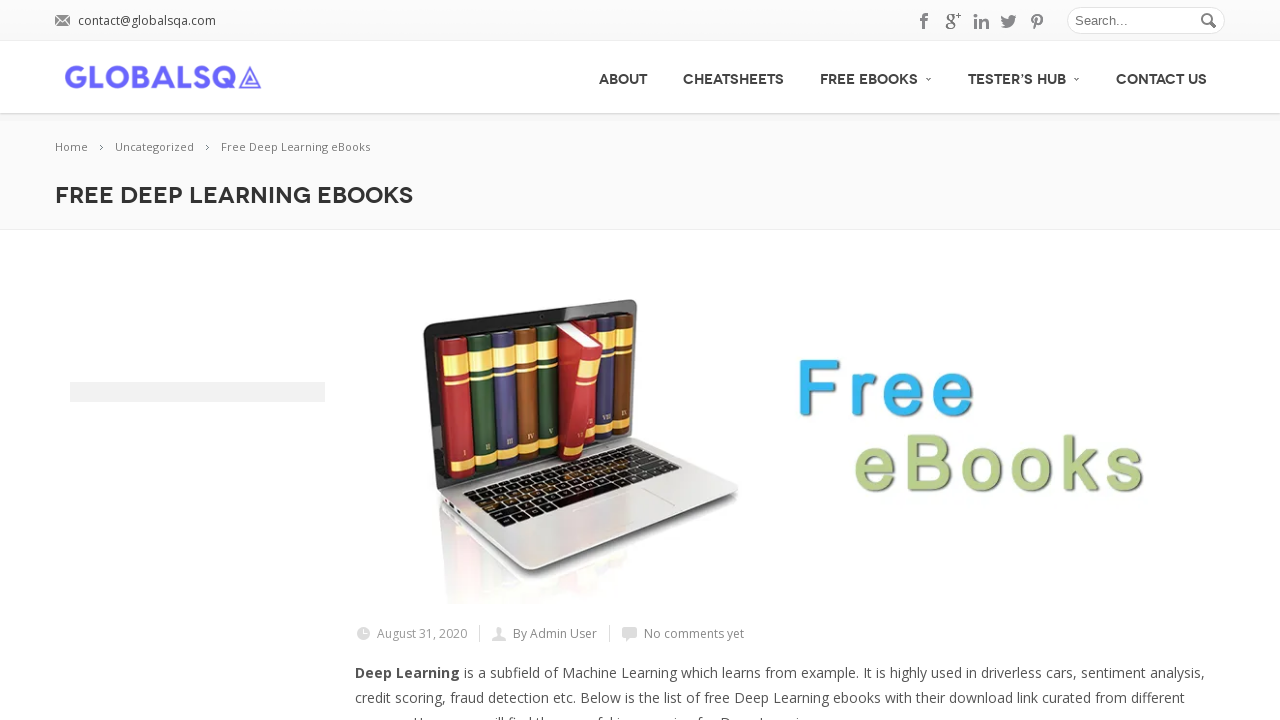